Tests explicit wait functionality by waiting for a price element to update to "$100", then clicking a book button, calculating a mathematical answer based on a page value, and submitting the result.

Starting URL: http://suninjuly.github.io/explicit_wait2.html

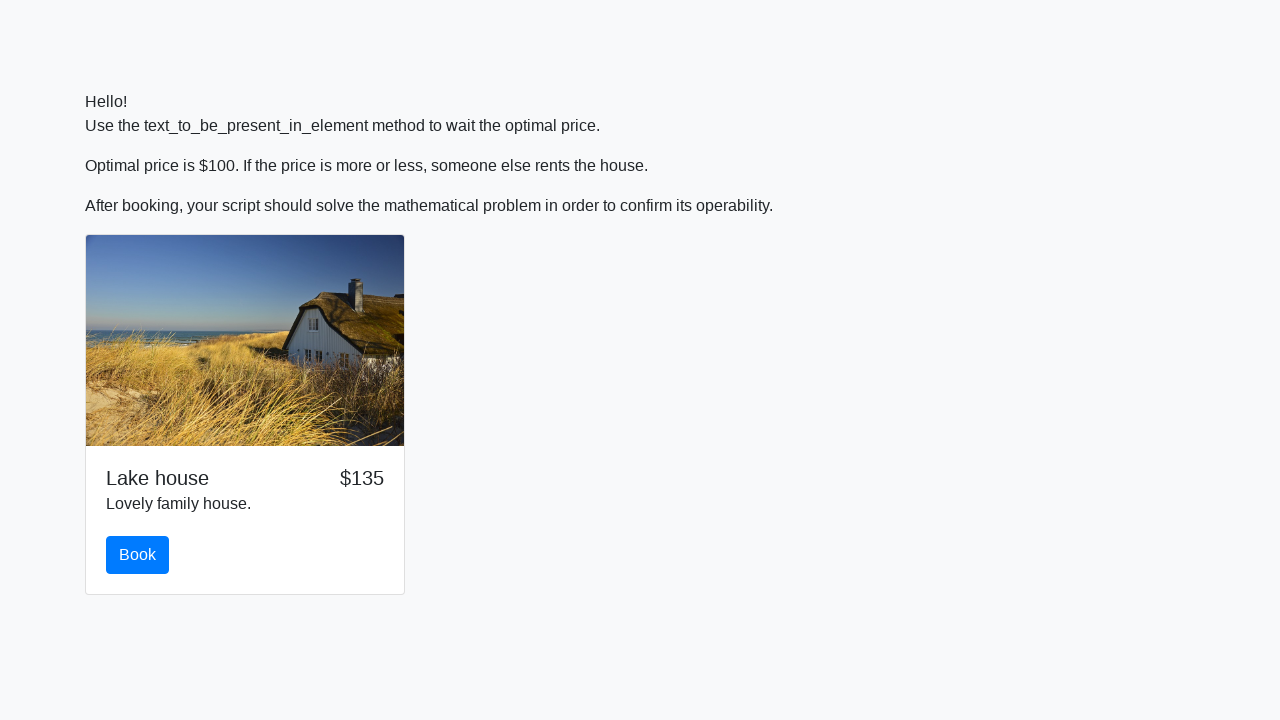

Waited for price element to update to $100
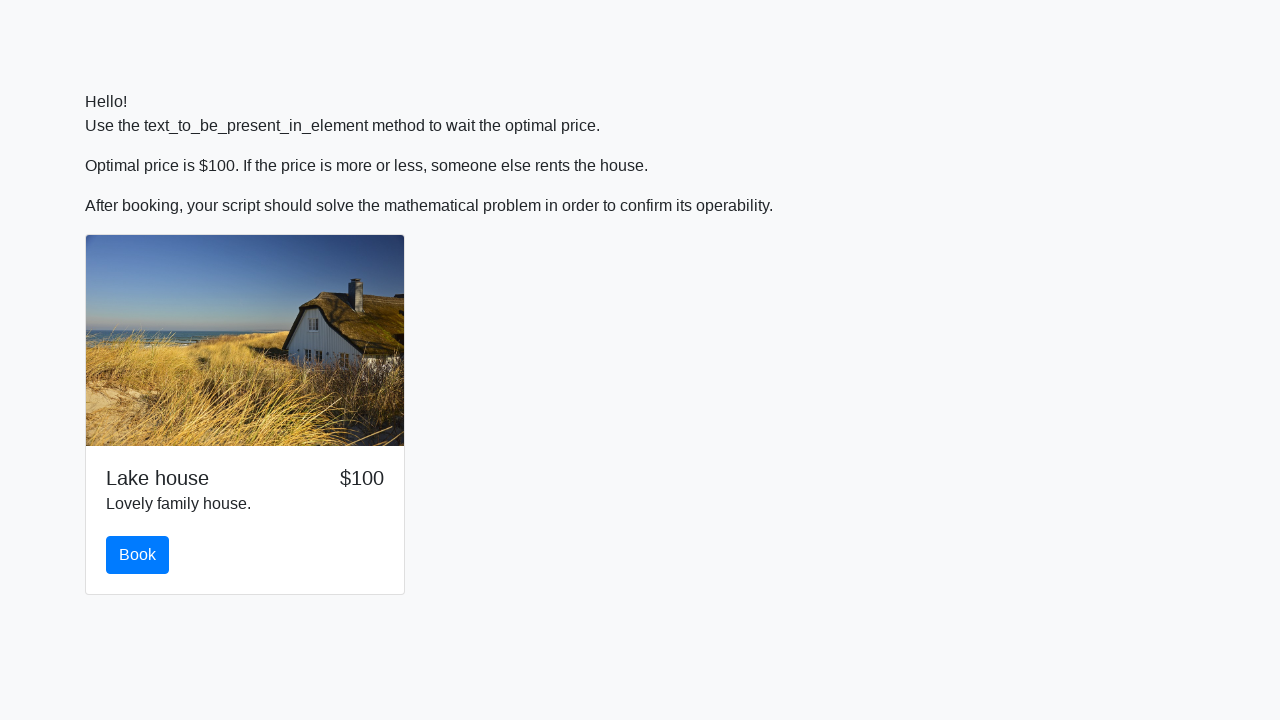

Clicked the book button at (138, 555) on #book
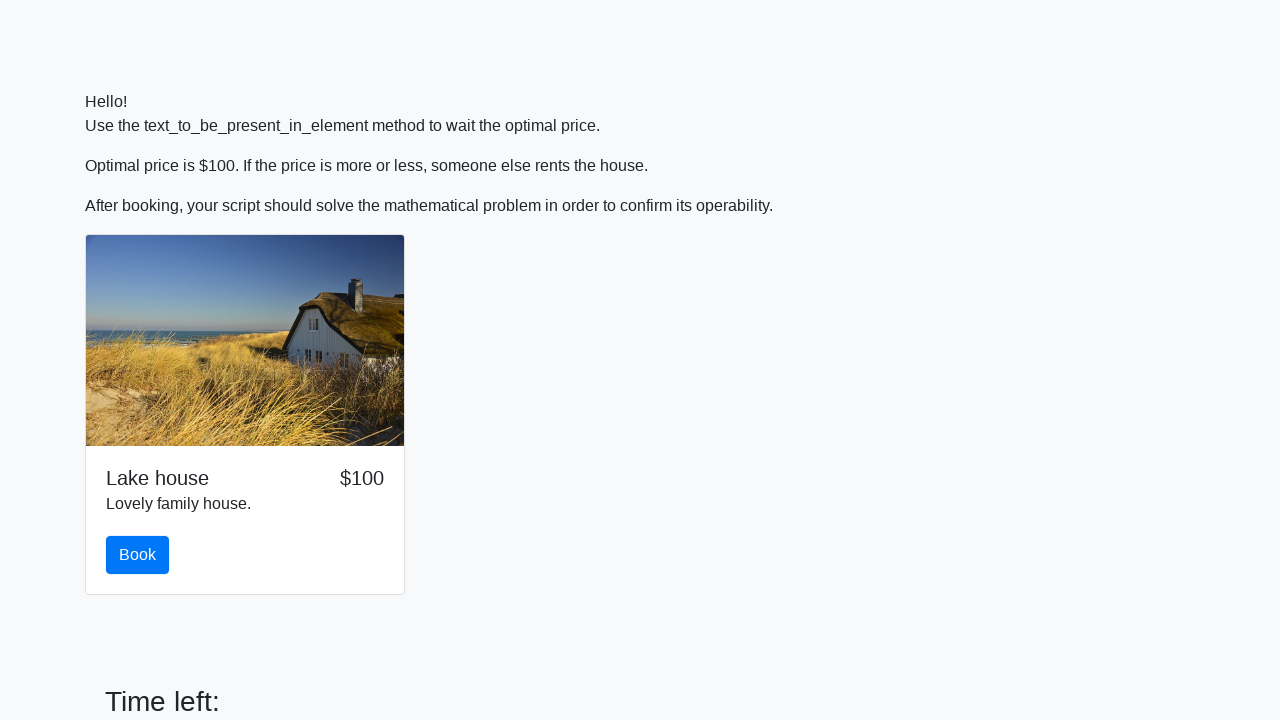

Retrieved x value from page: 533
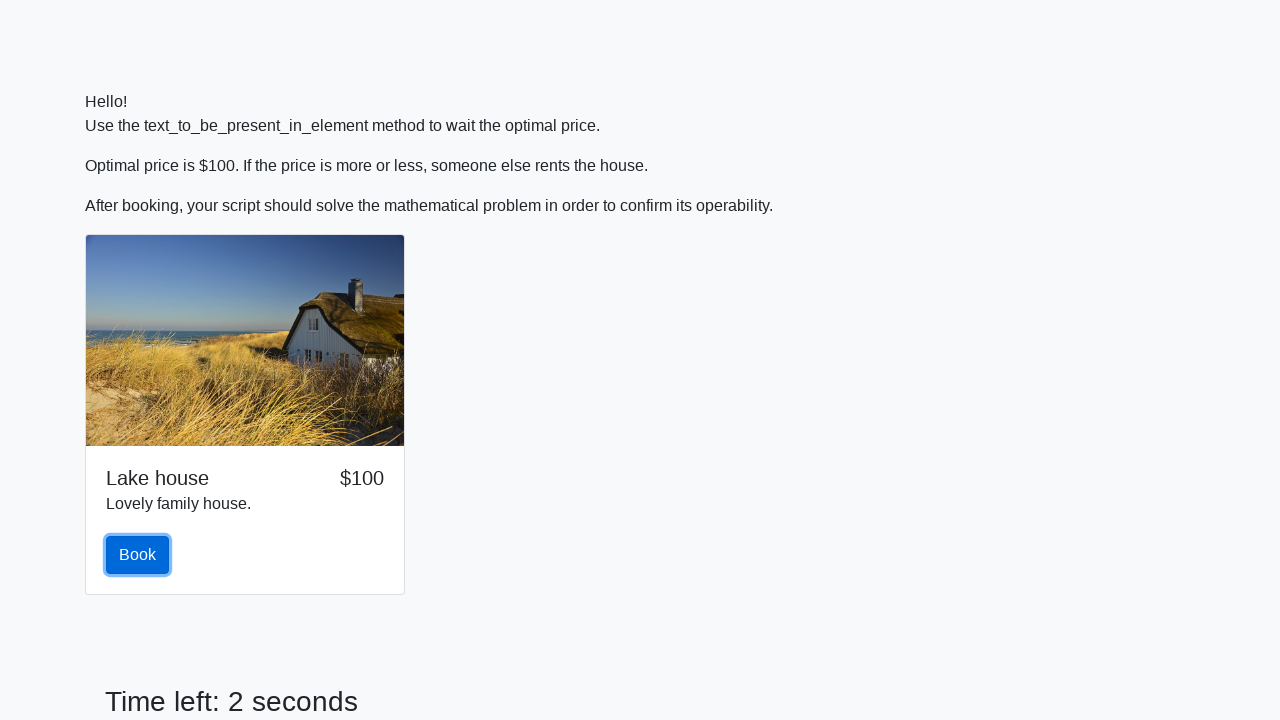

Calculated mathematical answer: 2.3542977061139503
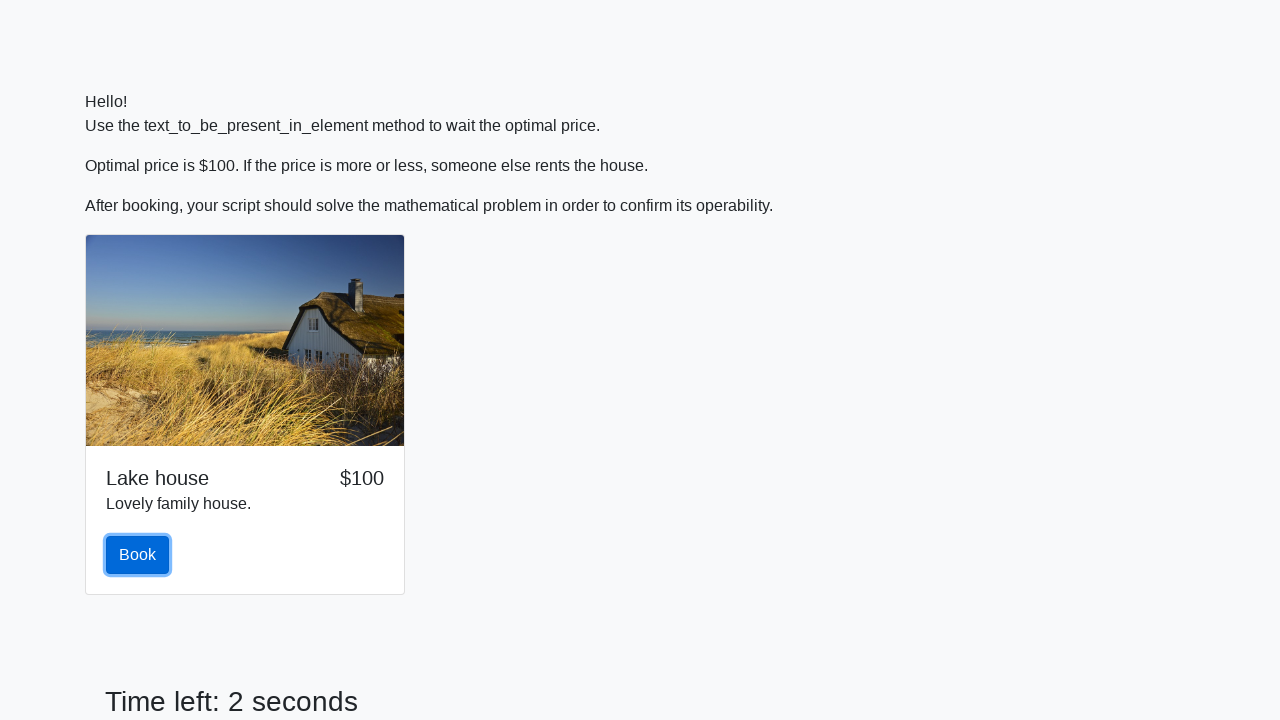

Filled answer field with calculated result: 2.3542977061139503 on #answer
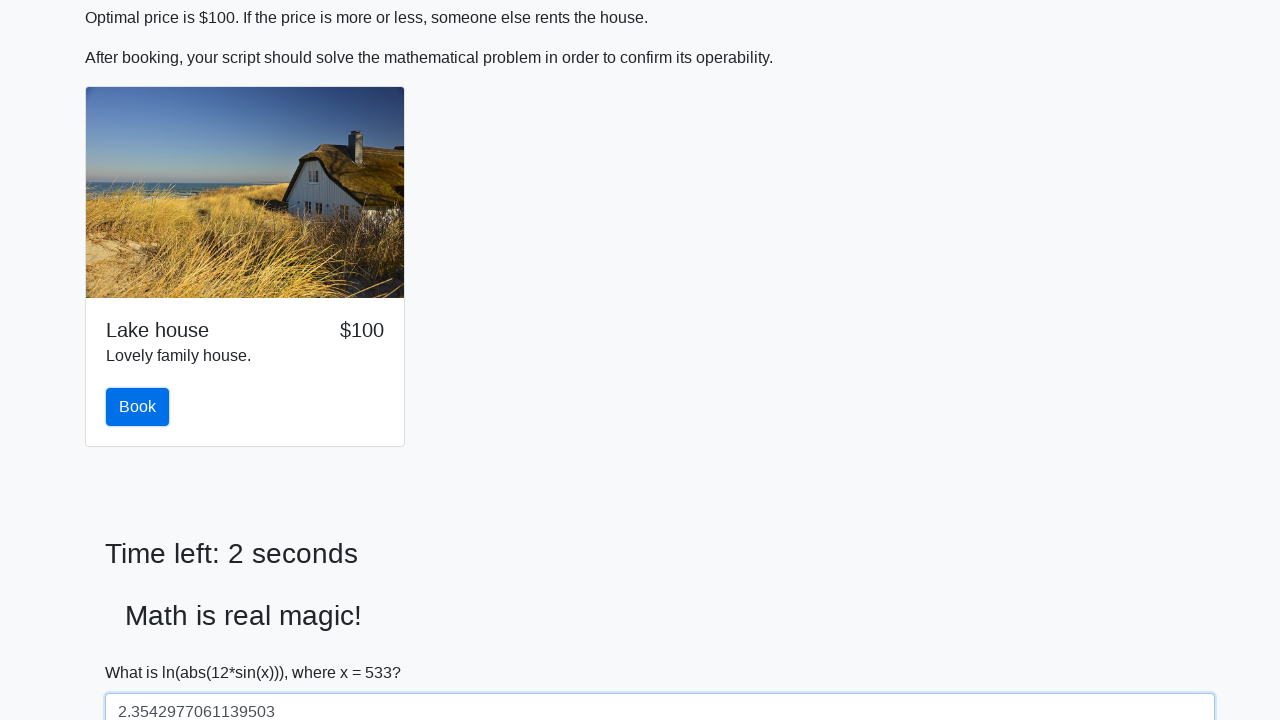

Clicked the solve/submit button at (143, 651) on #solve
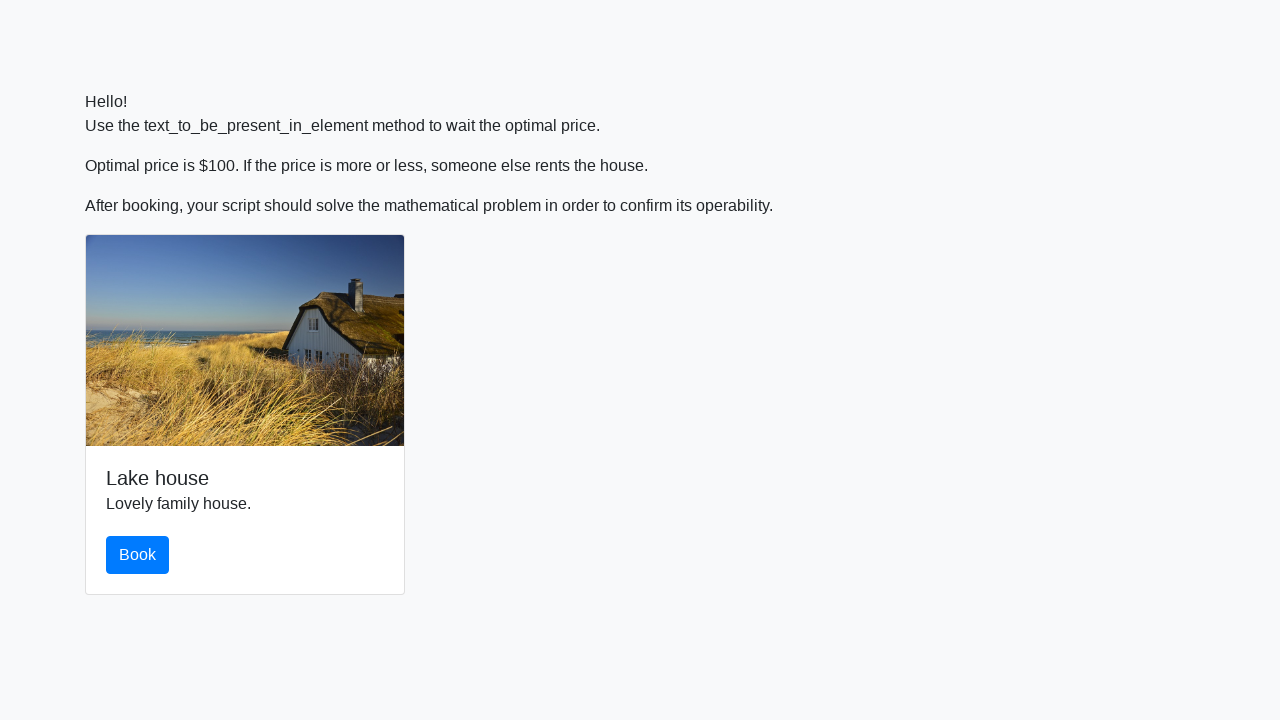

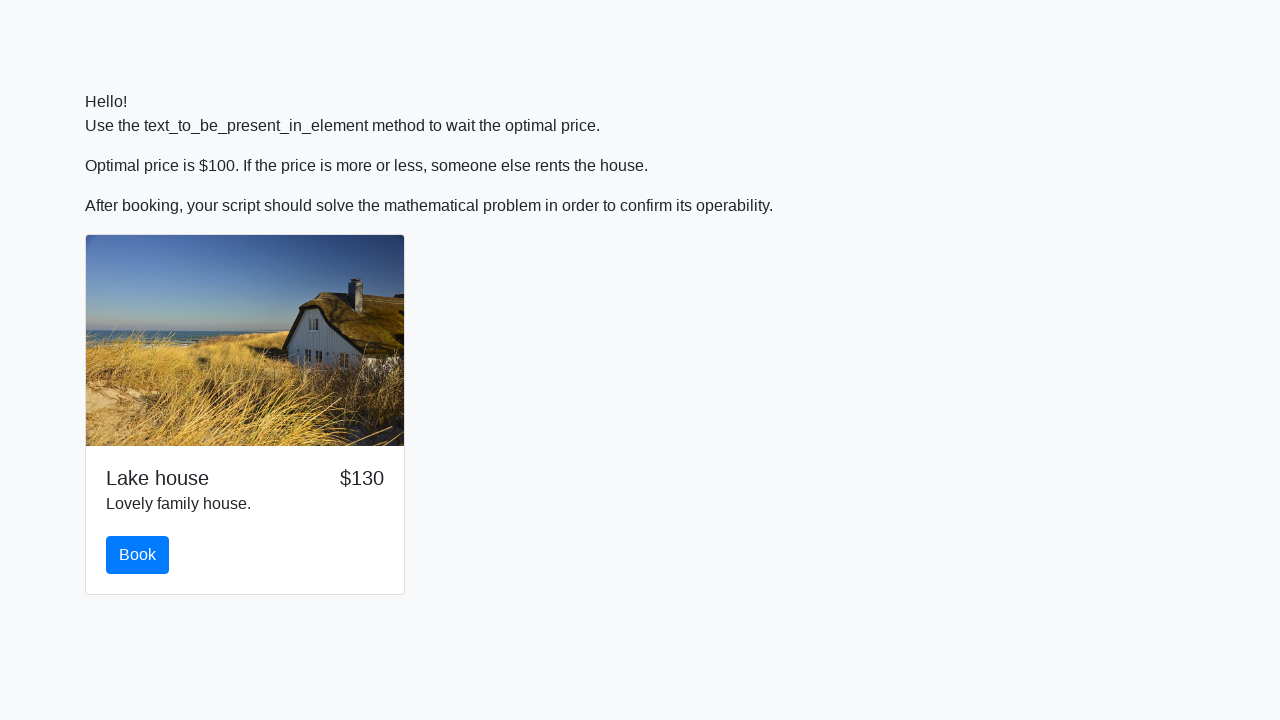